Navigates to the Nightwatch.js API documentation page and clicks through the API navigation list items, verifying that each section header matches the clicked navigation text

Starting URL: http://nightwatchjs.org/api

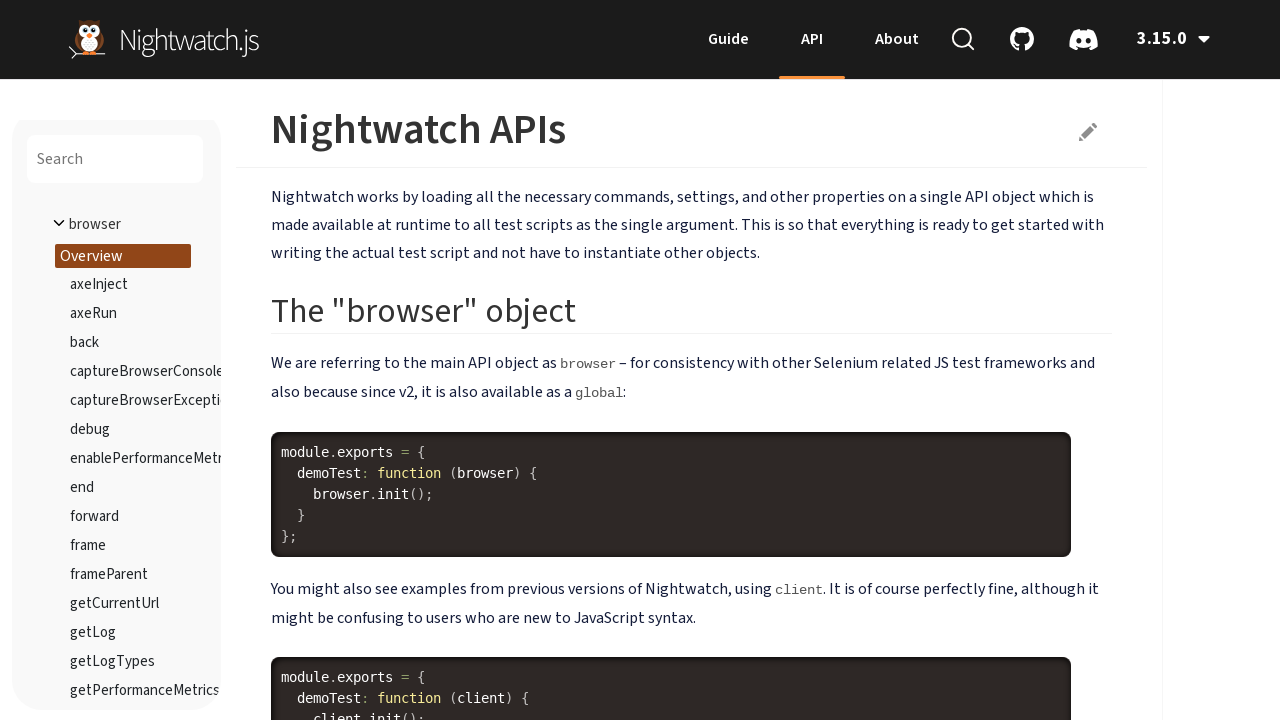

Waited for page body to be visible
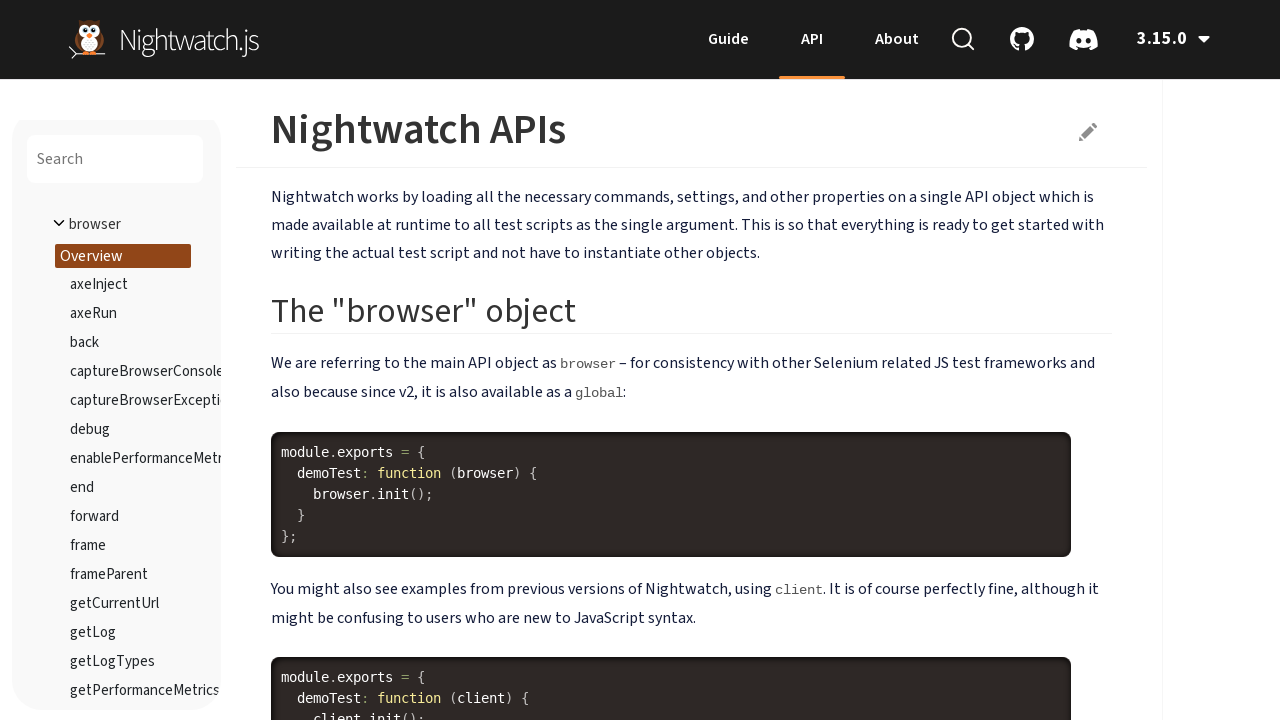

Retrieved all navigation items from API sidebar
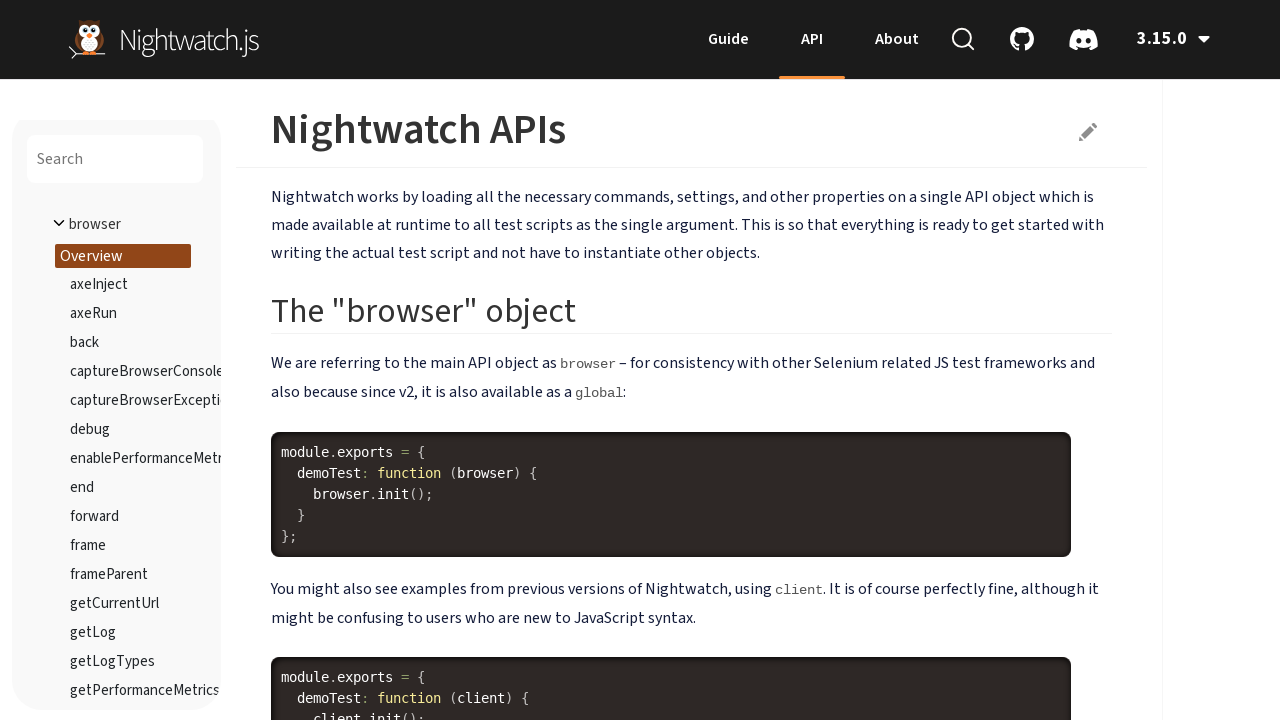

Clicked navigation item at (117, 415) on #api-container ul.nav.bs-sidenav > li >> nth=0
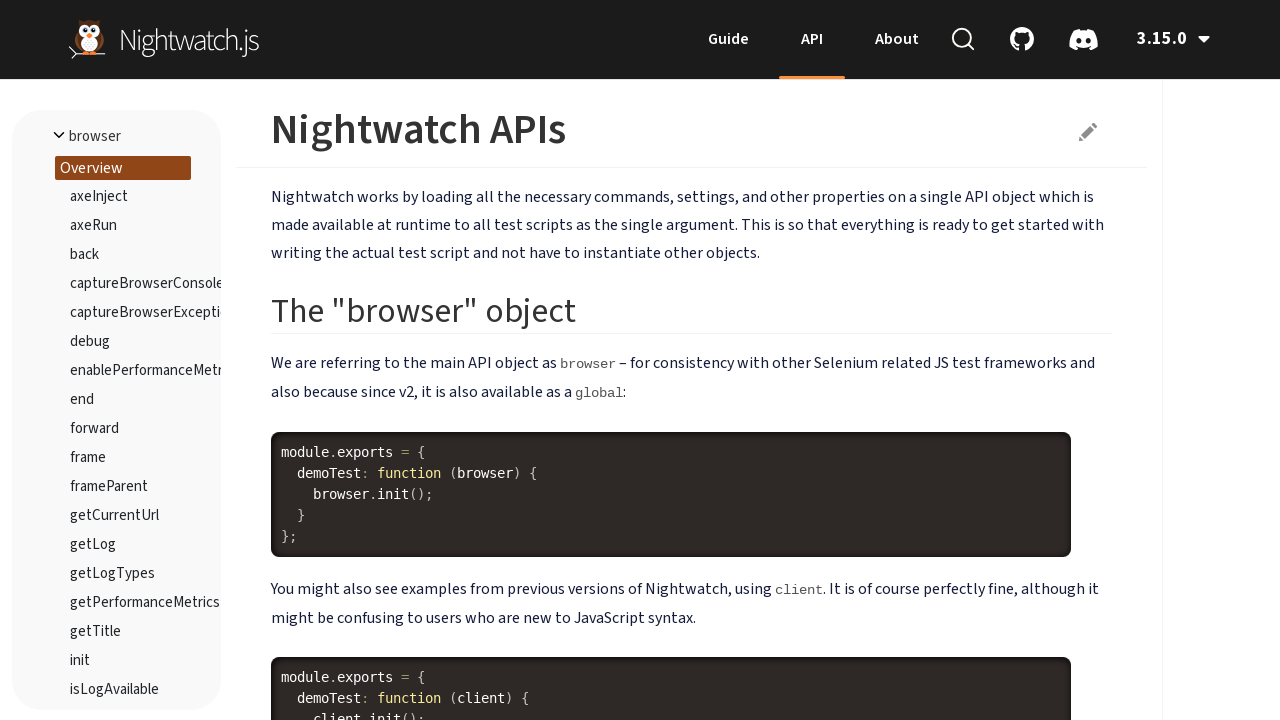

Waited for navigation transition to complete
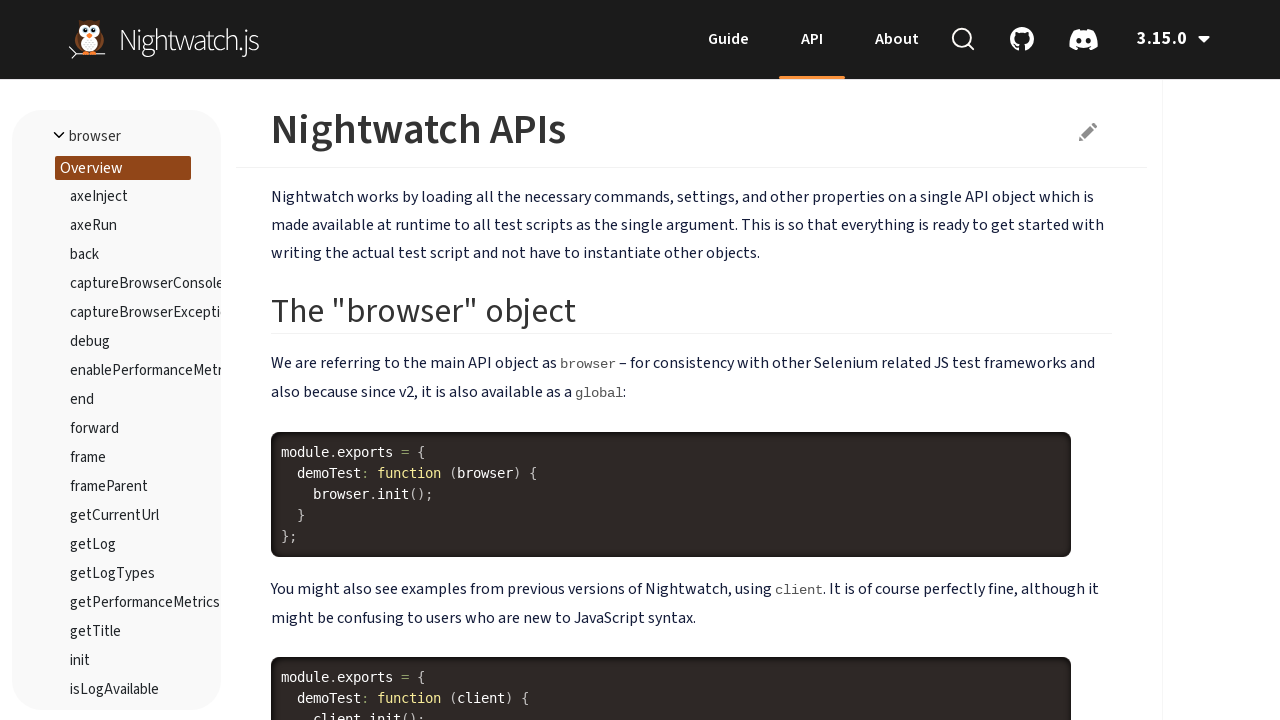

Clicked navigation item at (117, 470) on #api-container ul.nav.bs-sidenav > li >> nth=1
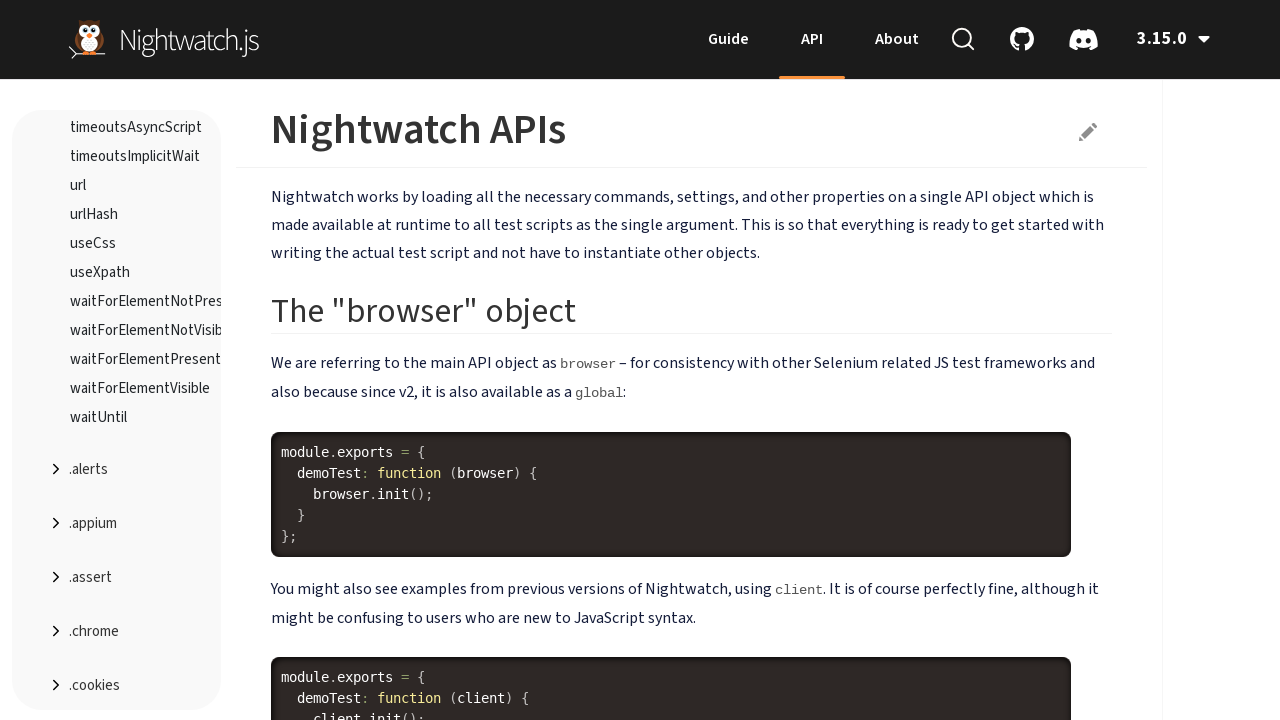

Waited for navigation transition to complete
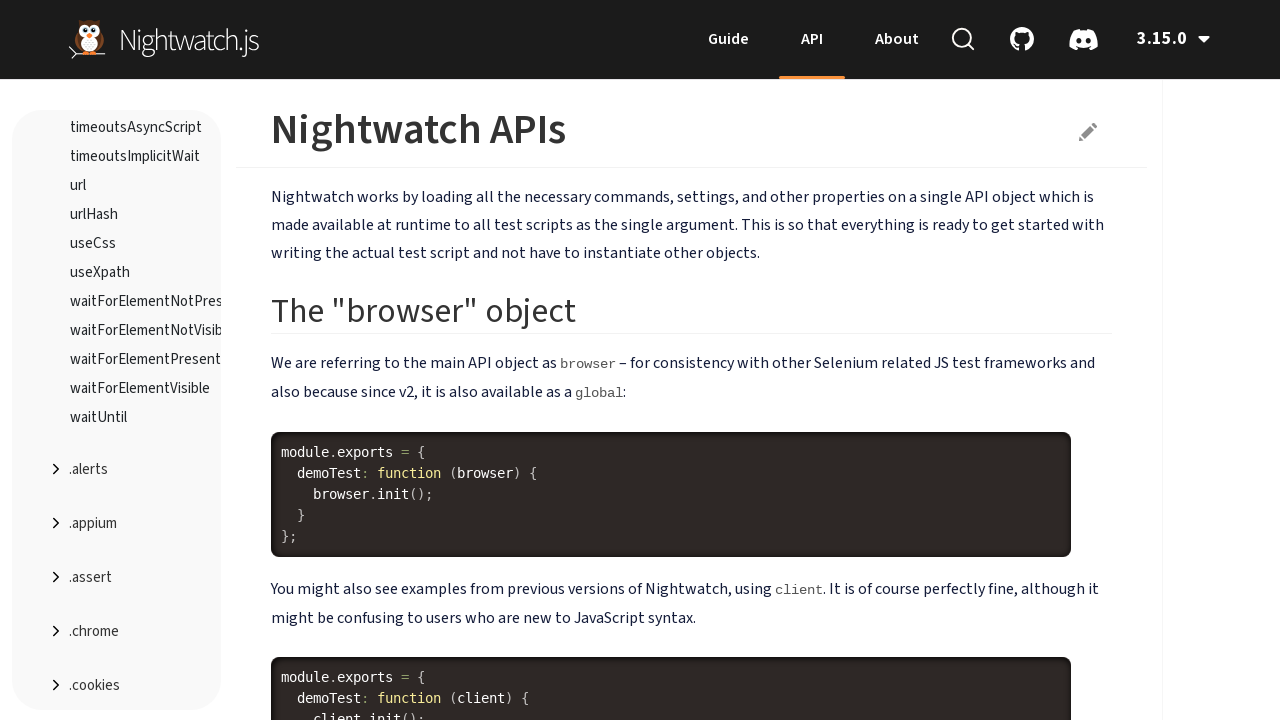

Clicked navigation item at (117, 524) on #api-container ul.nav.bs-sidenav > li >> nth=2
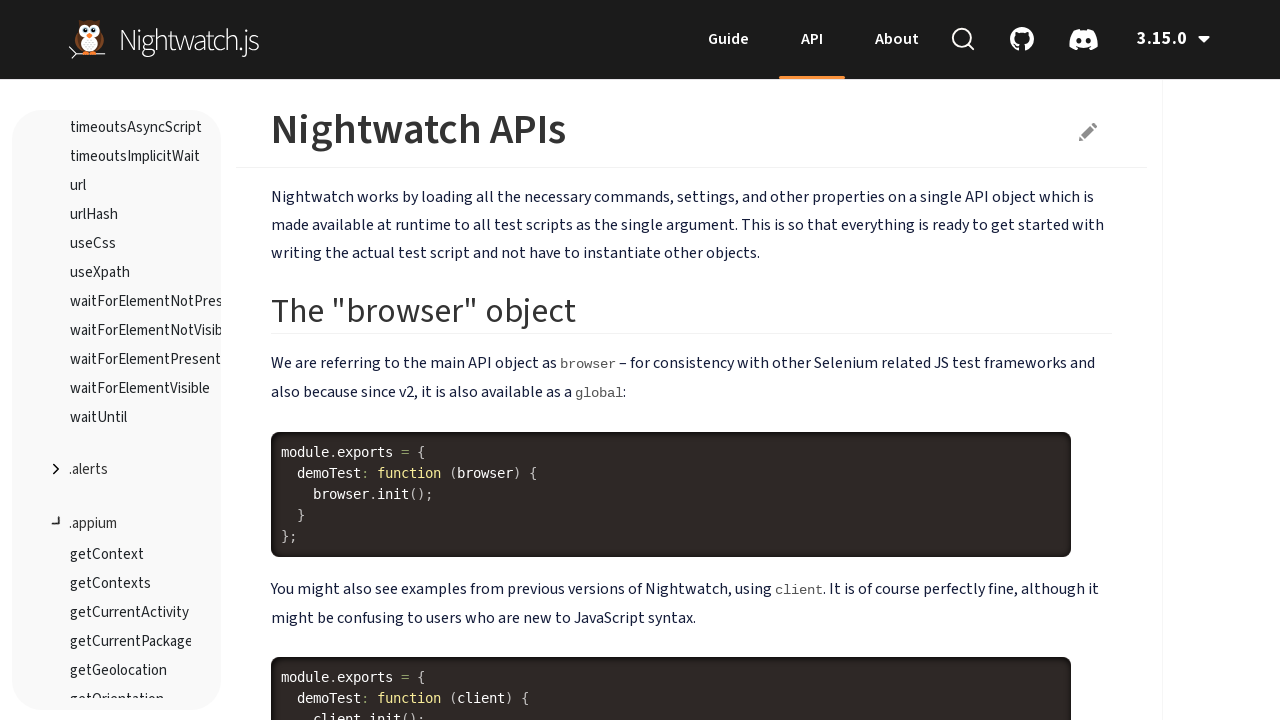

Waited for navigation transition to complete
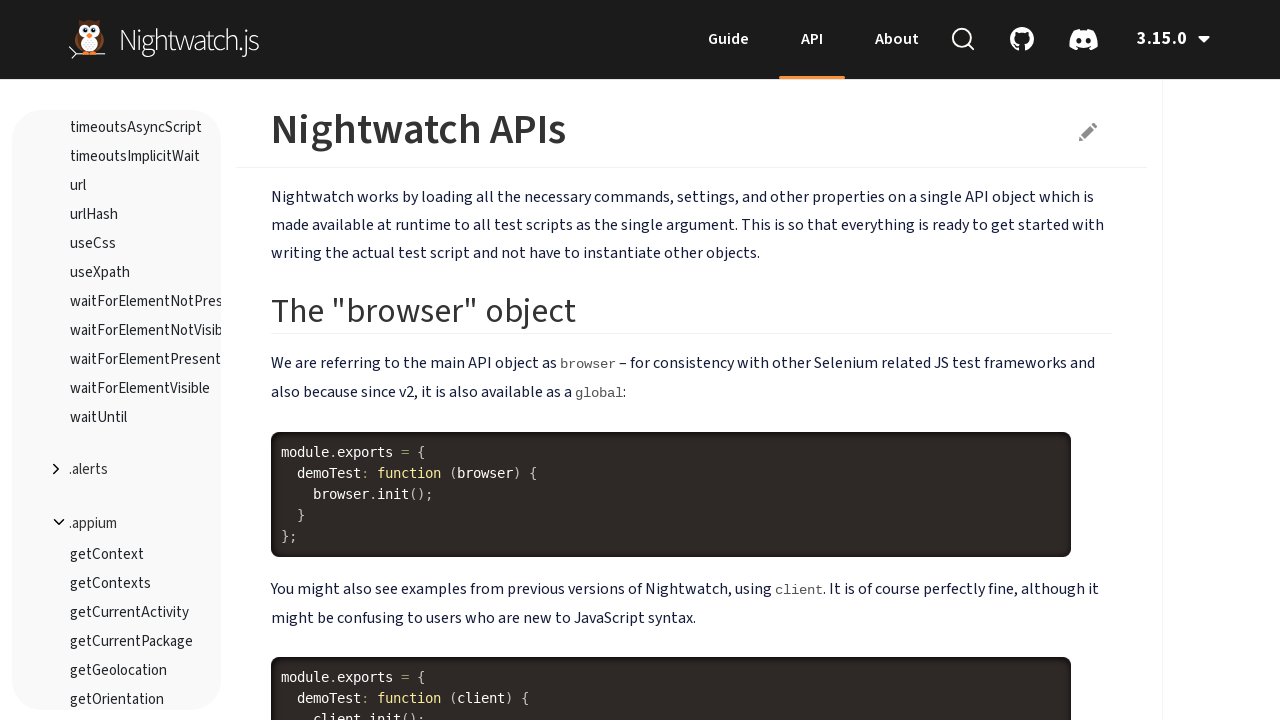

Clicked navigation item at (117, 470) on #api-container ul.nav.bs-sidenav > li >> nth=3
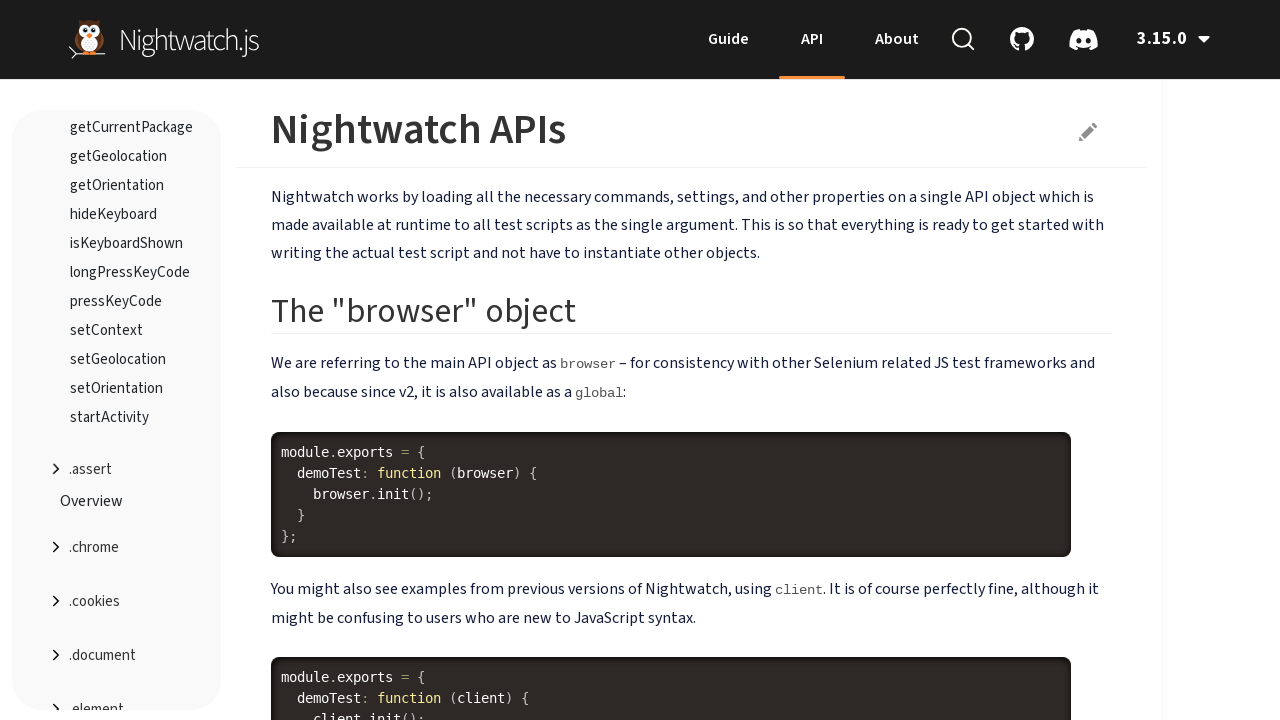

Waited for navigation transition to complete
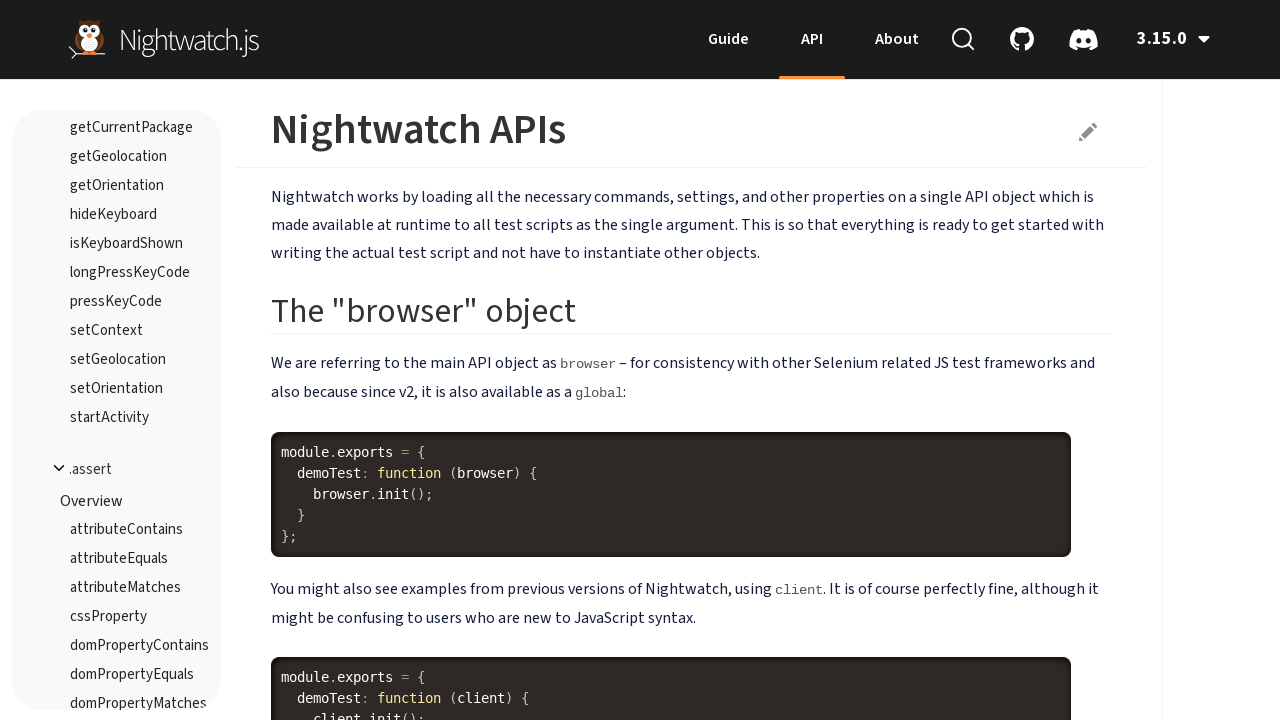

Clicked navigation item at (117, 470) on #api-container ul.nav.bs-sidenav > li >> nth=4
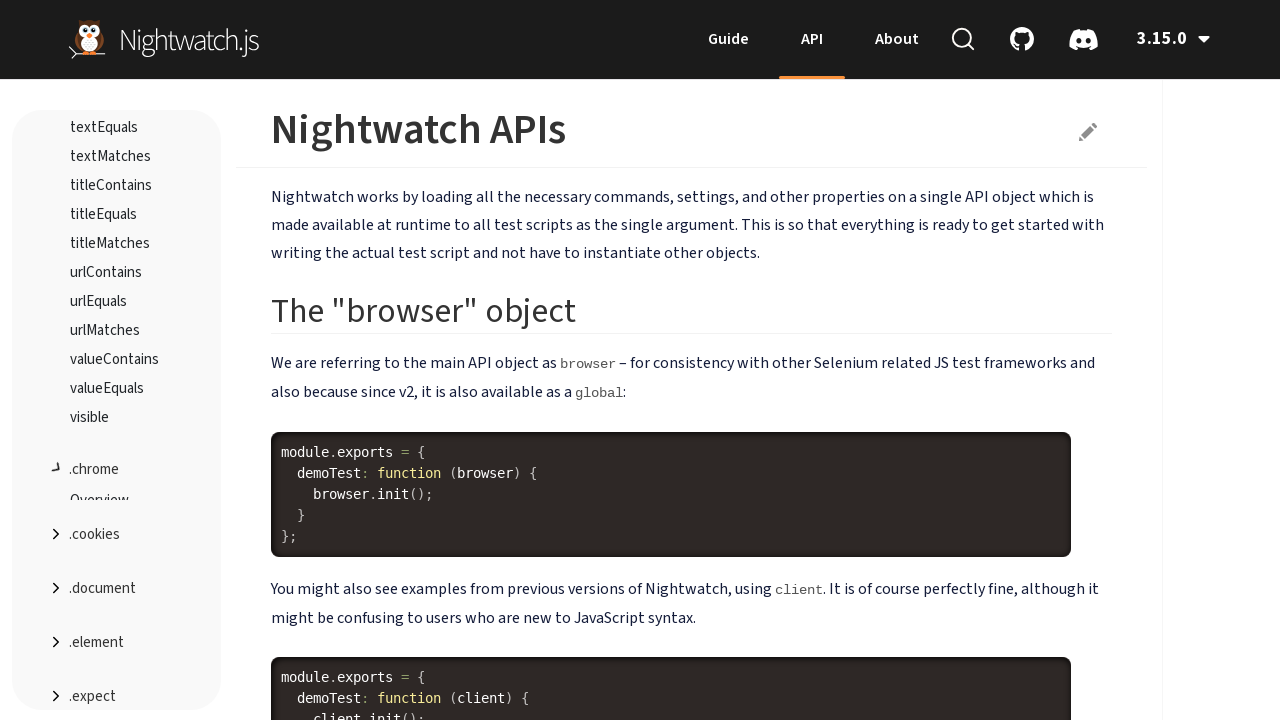

Waited for navigation transition to complete
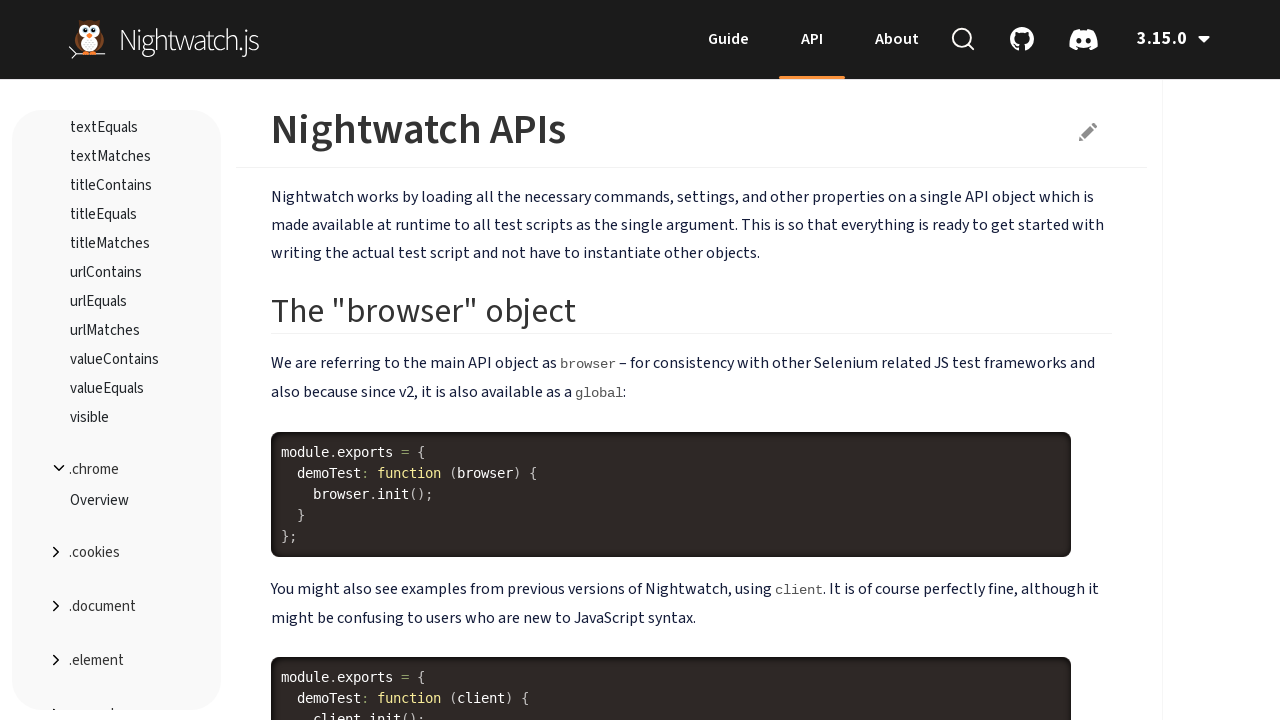

Clicked navigation item at (117, 553) on #api-container ul.nav.bs-sidenav > li >> nth=5
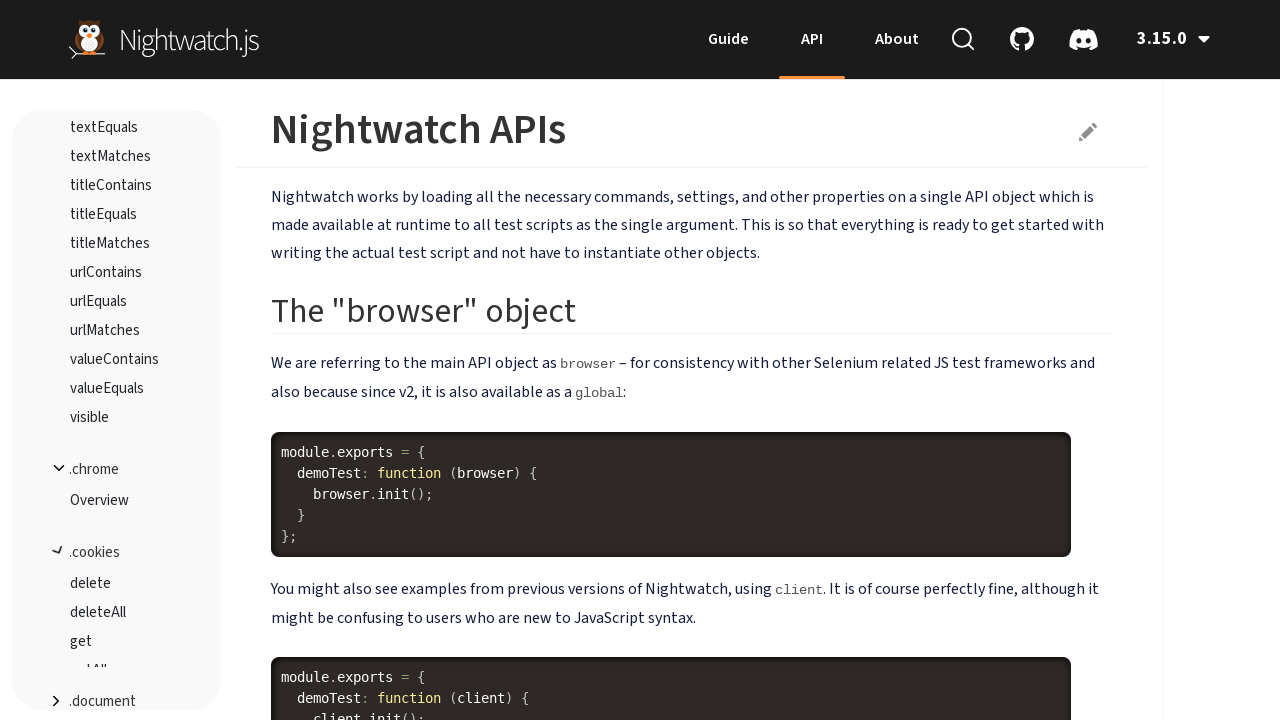

Waited for navigation transition to complete
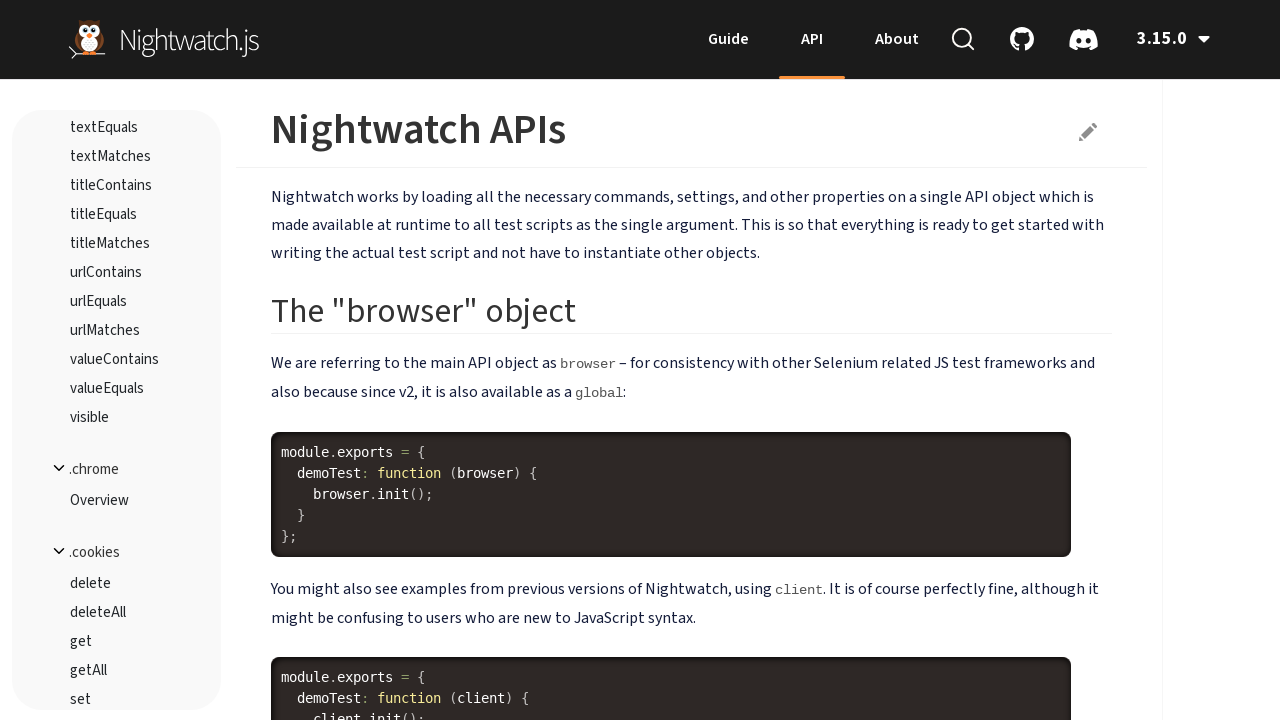

Clicked navigation item at (117, 632) on #api-container ul.nav.bs-sidenav > li >> nth=6
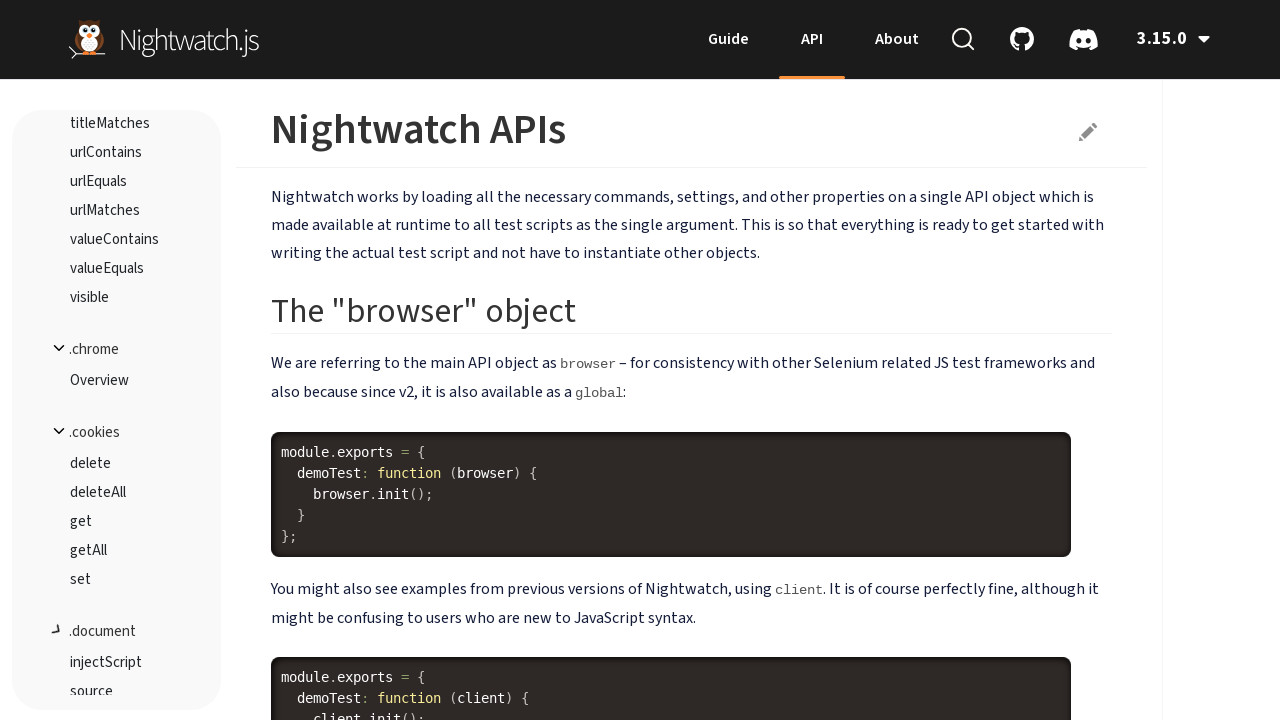

Waited for navigation transition to complete
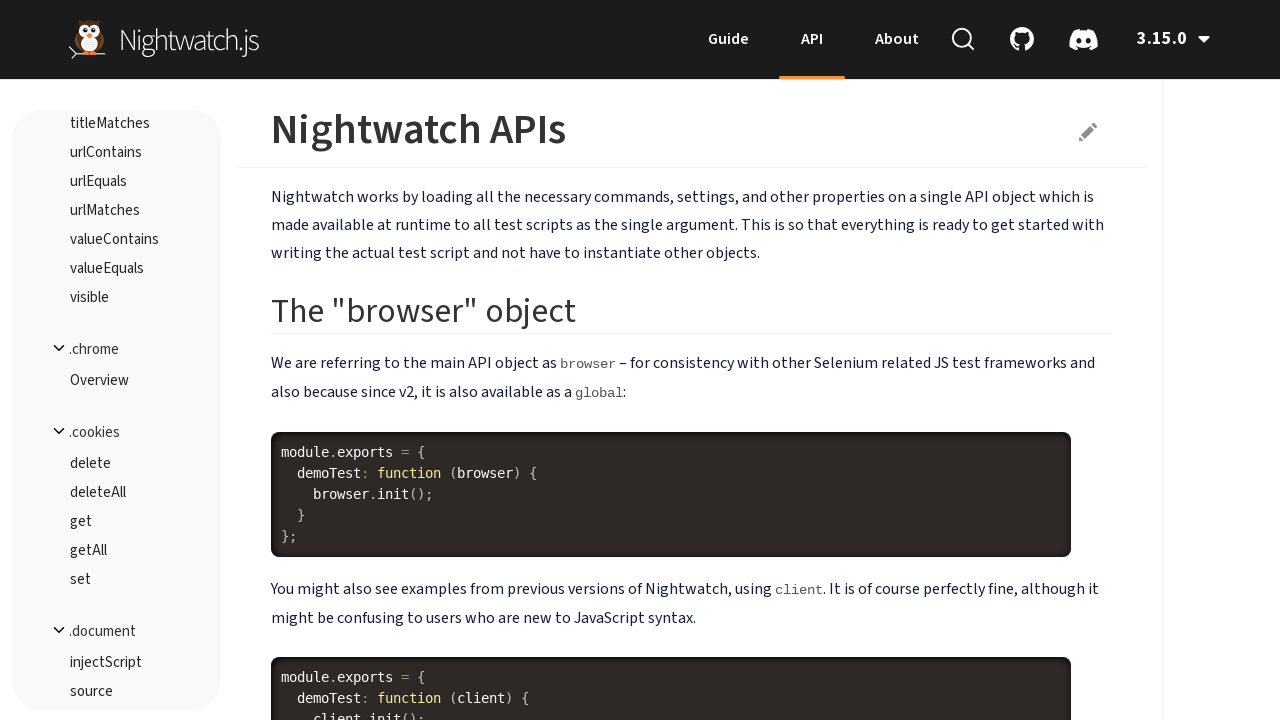

Clicked navigation item at (117, 350) on #api-container ul.nav.bs-sidenav > li >> nth=7
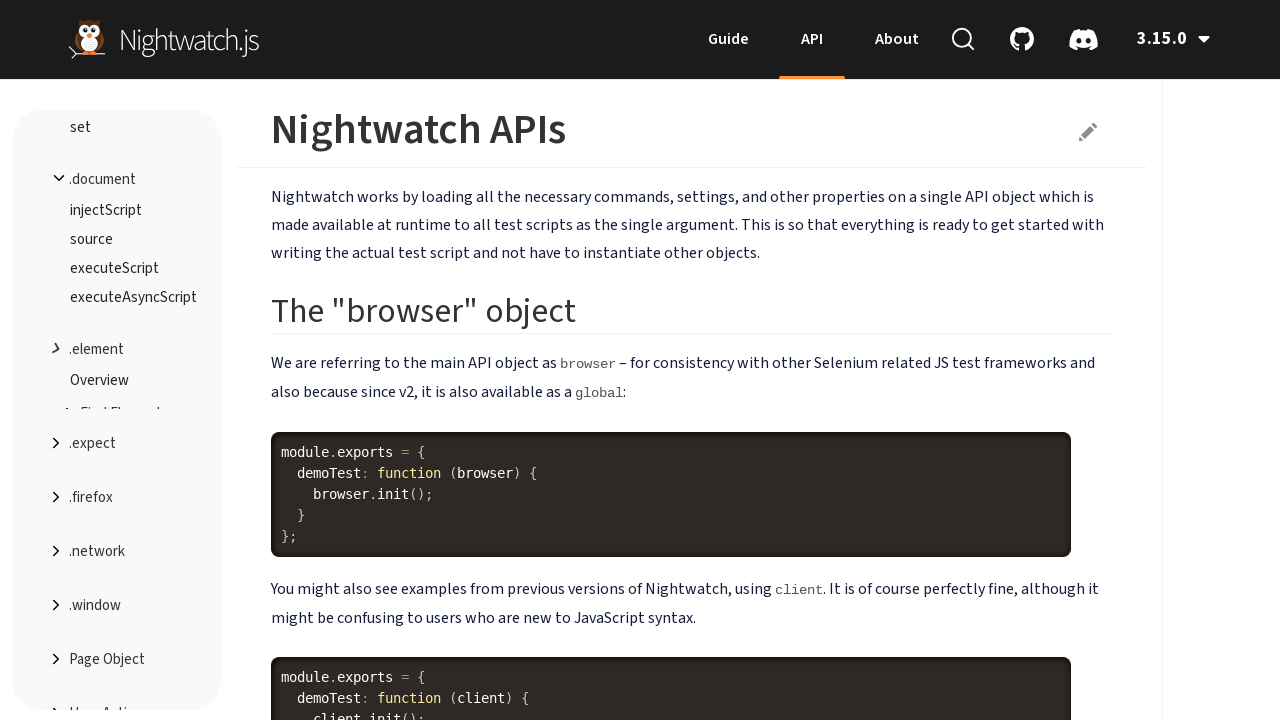

Waited for navigation transition to complete
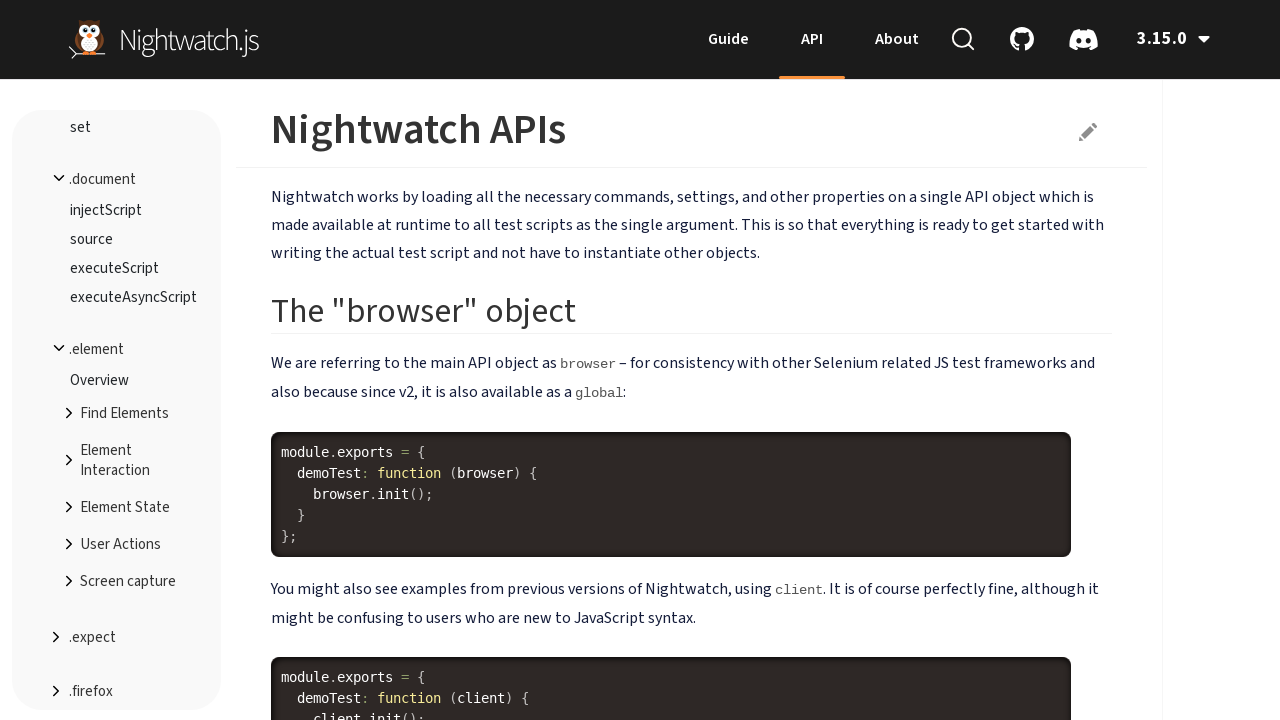

Clicked navigation item at (117, 638) on #api-container ul.nav.bs-sidenav > li >> nth=8
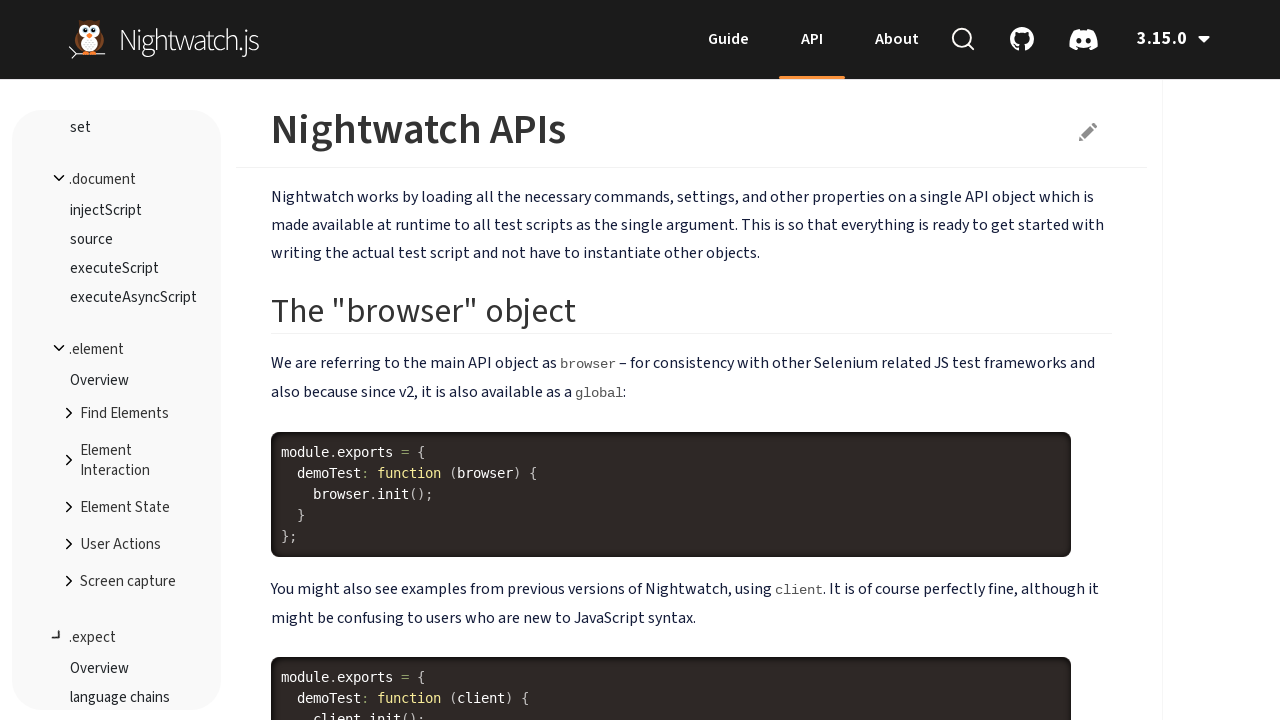

Waited for navigation transition to complete
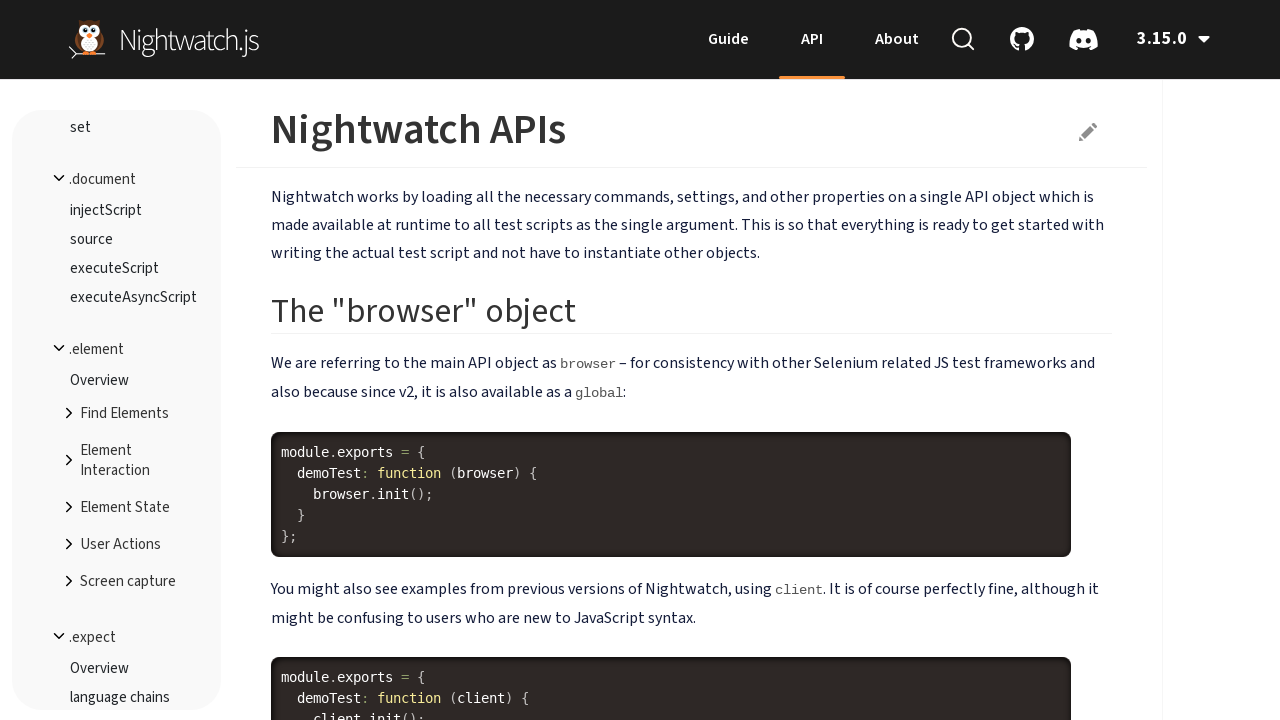

Clicked navigation item at (117, 383) on #api-container ul.nav.bs-sidenav > li >> nth=9
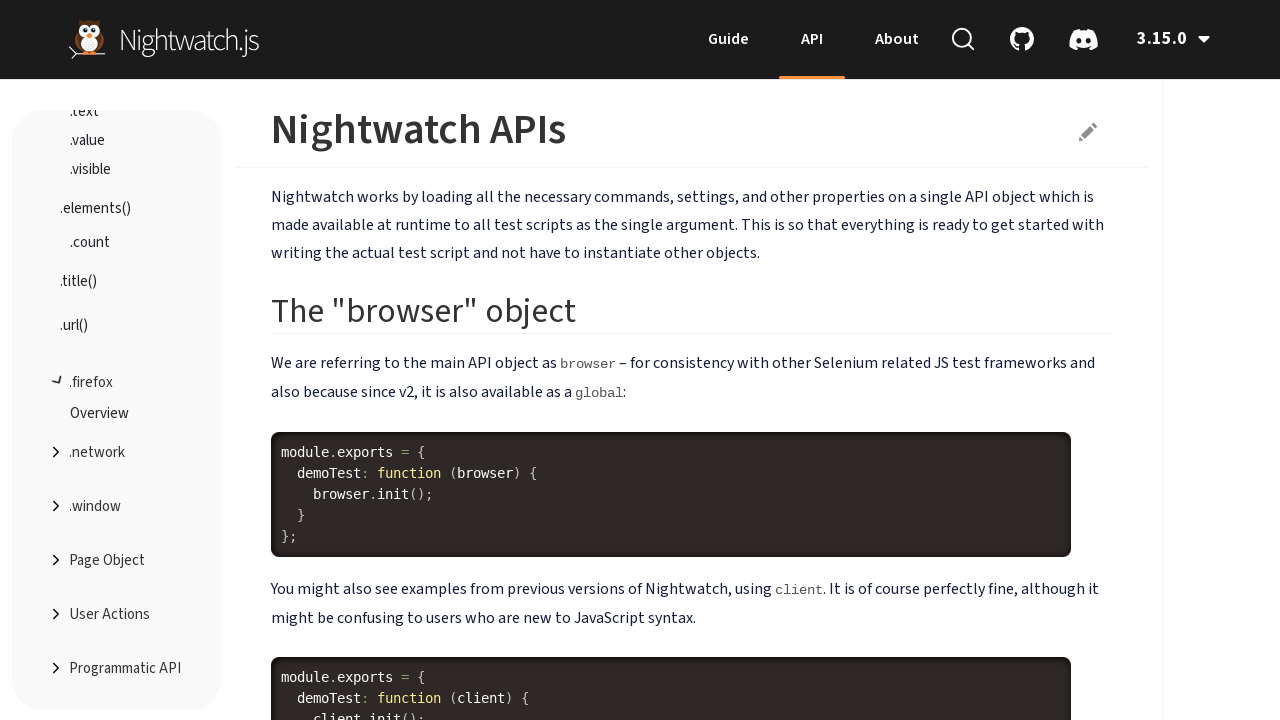

Waited for navigation transition to complete
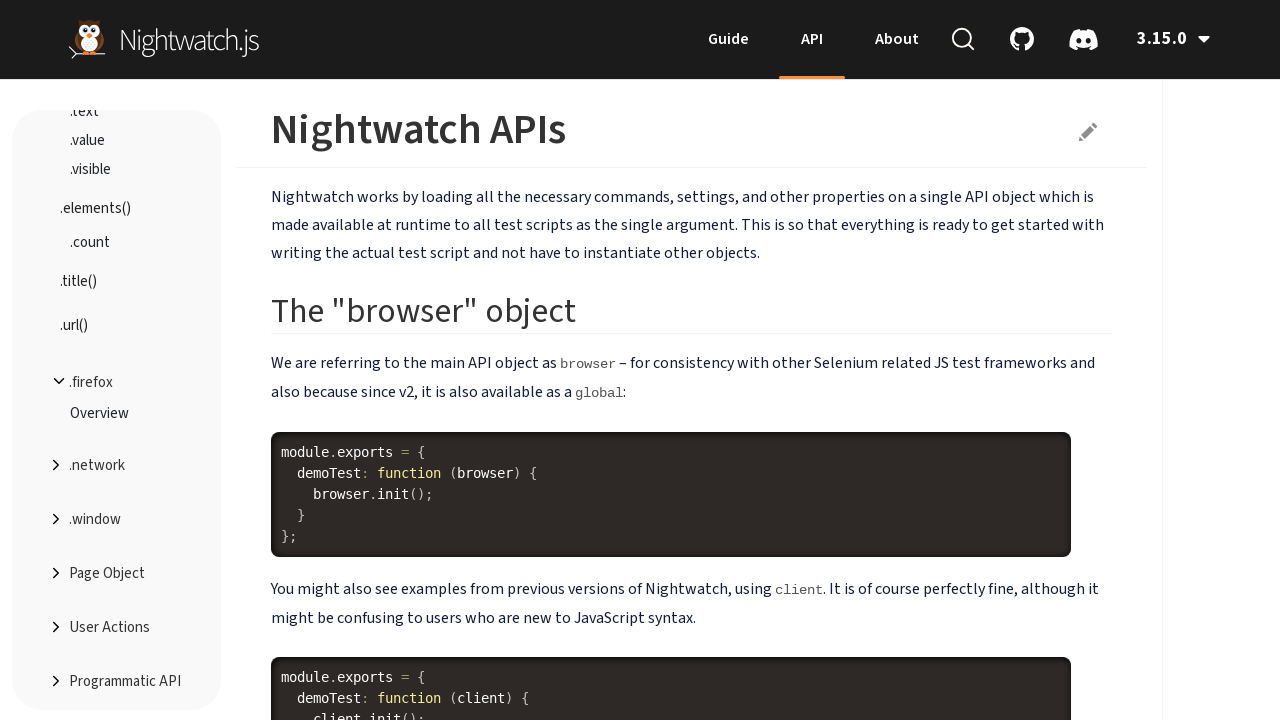

Clicked navigation item at (117, 466) on #api-container ul.nav.bs-sidenav > li >> nth=10
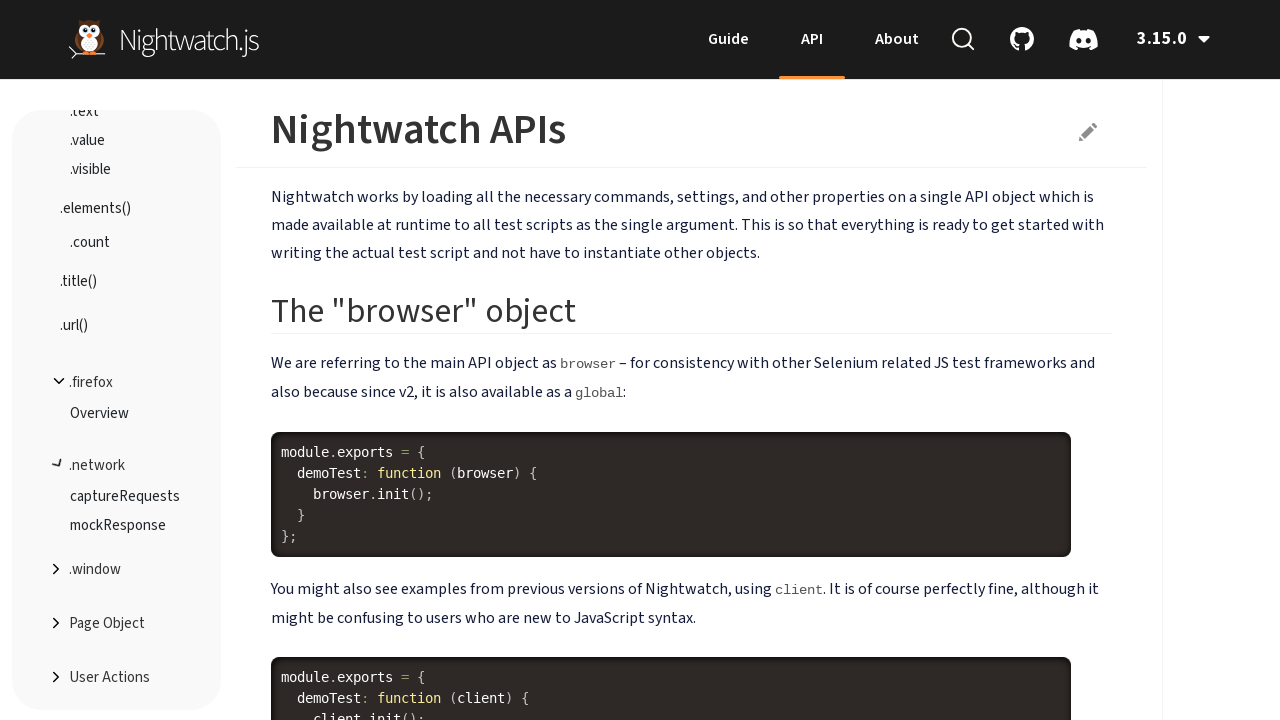

Waited for navigation transition to complete
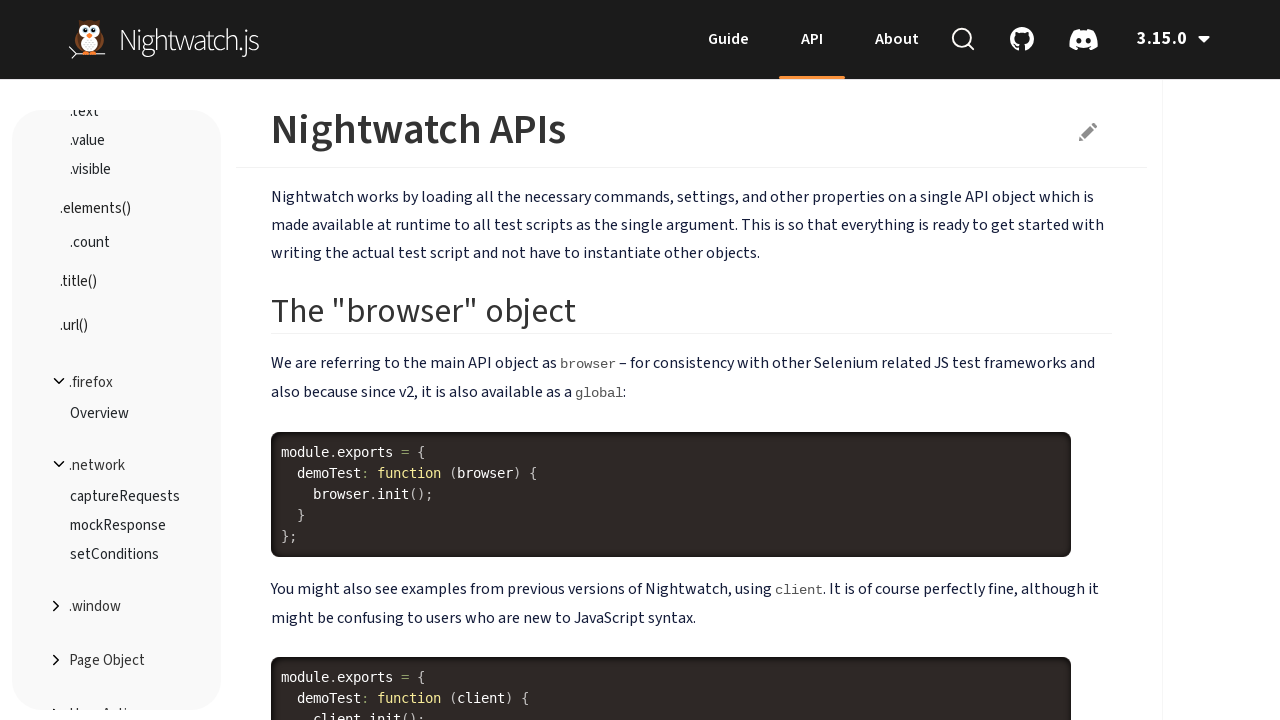

Clicked navigation item at (117, 607) on #api-container ul.nav.bs-sidenav > li >> nth=11
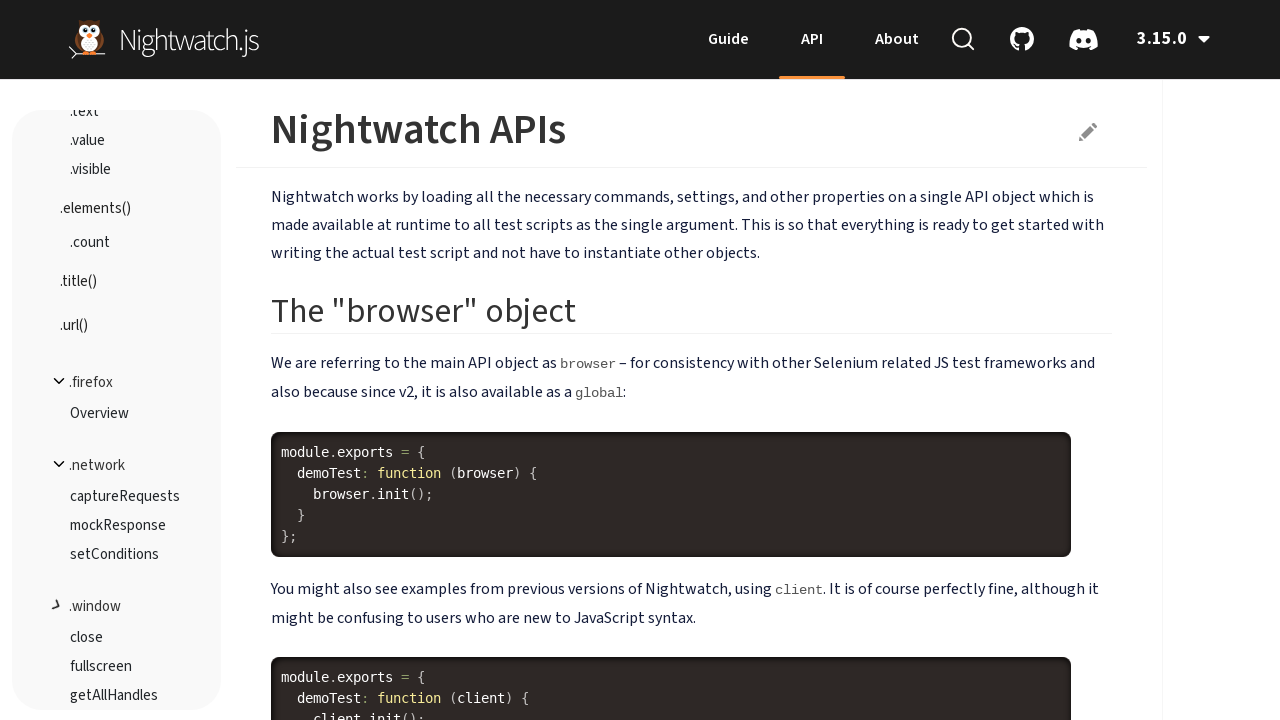

Waited for navigation transition to complete
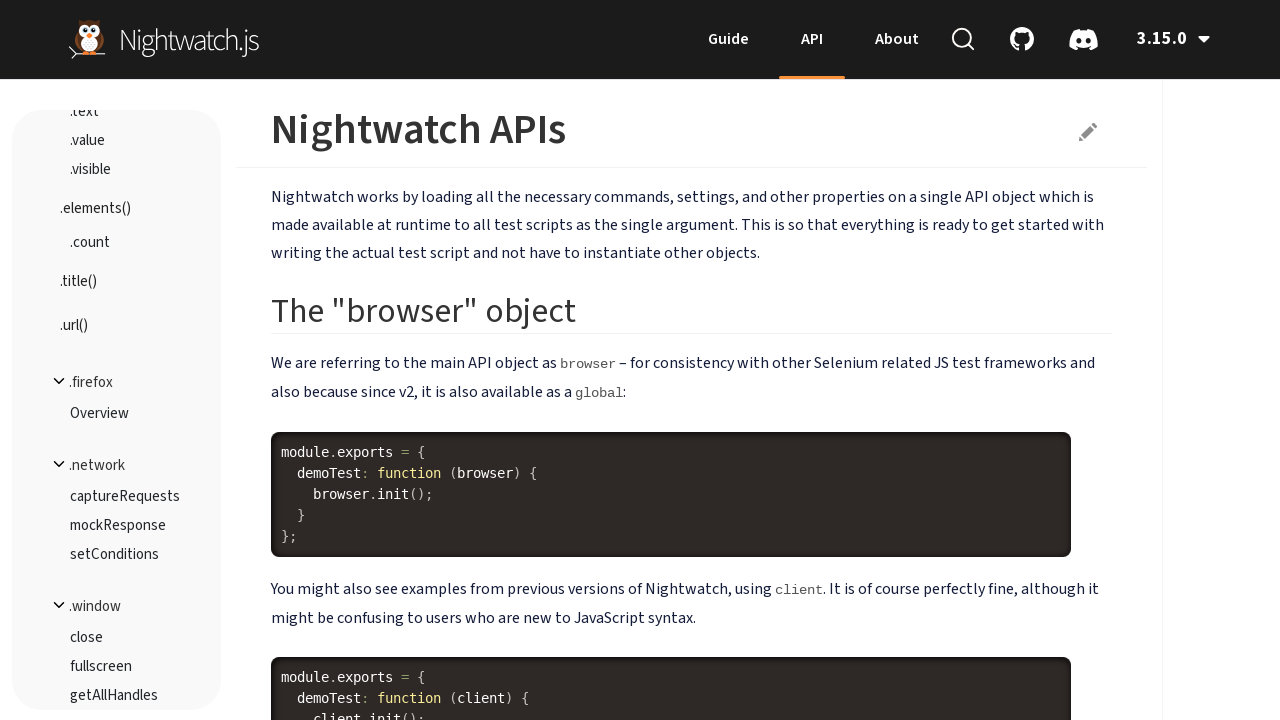

Clicked navigation item at (117, 545) on #api-container ul.nav.bs-sidenav > li >> nth=12
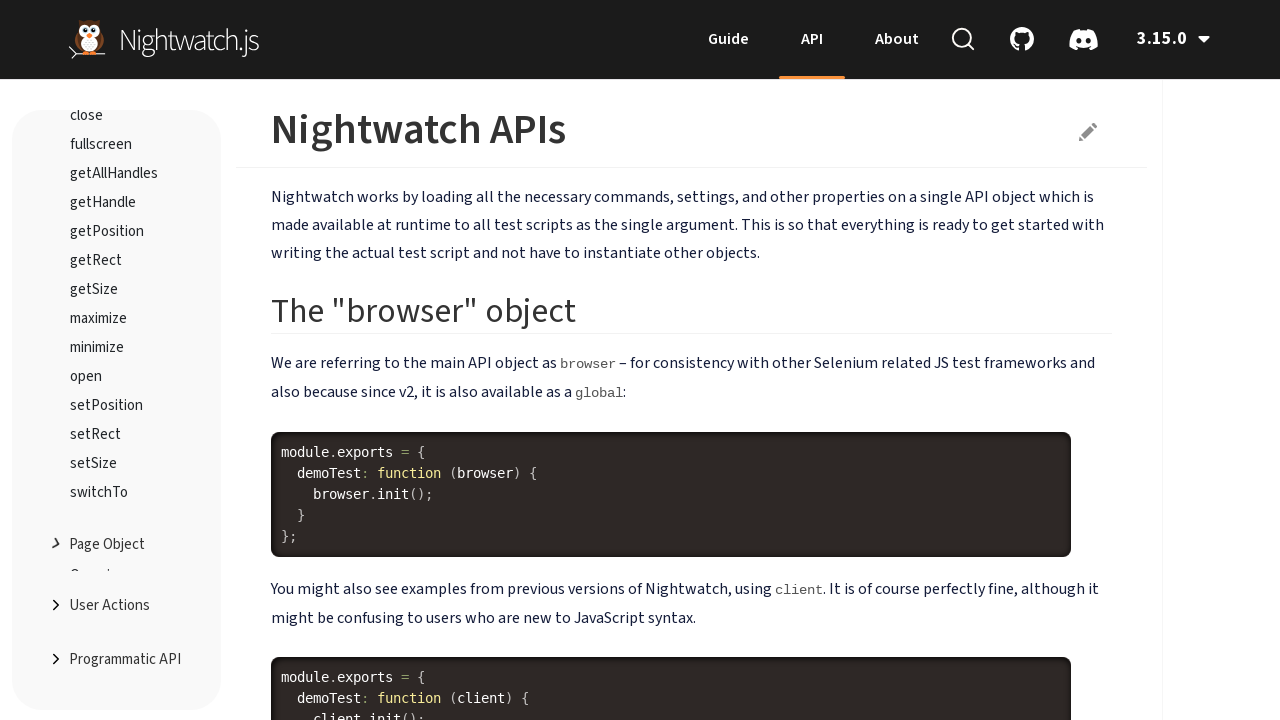

Waited for navigation transition to complete
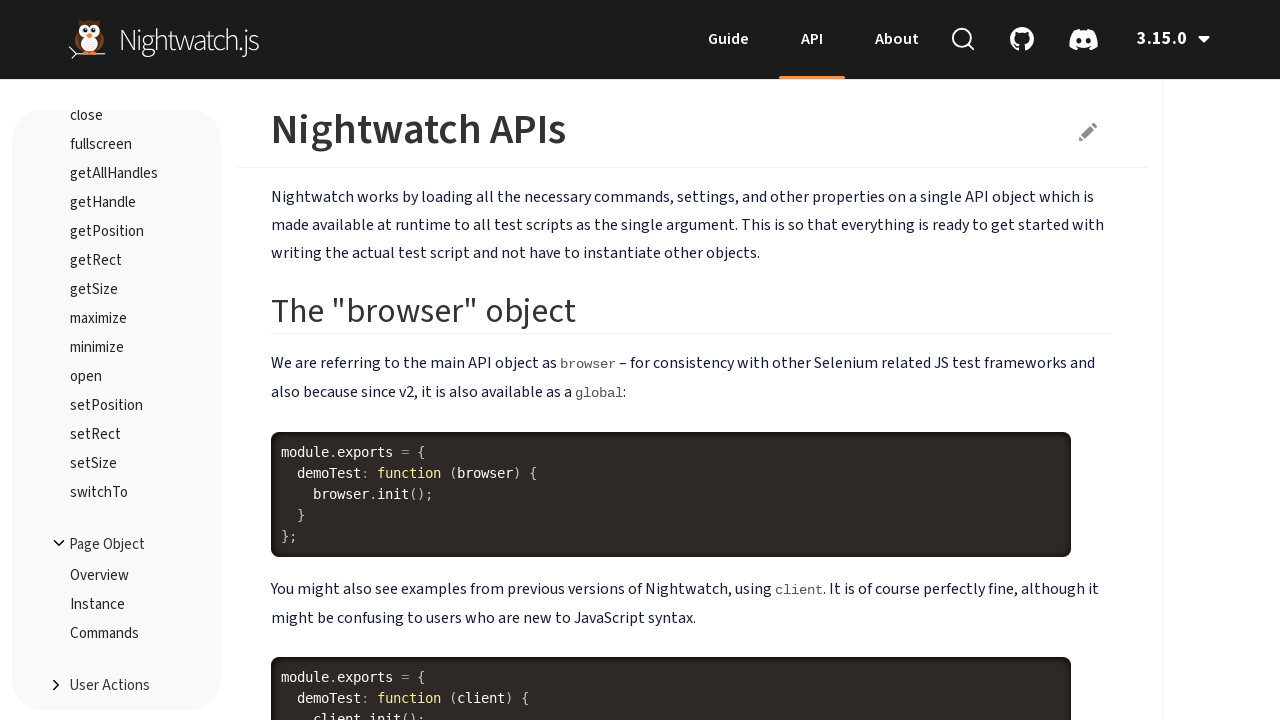

Clicked navigation item at (117, 683) on #api-container ul.nav.bs-sidenav > li >> nth=13
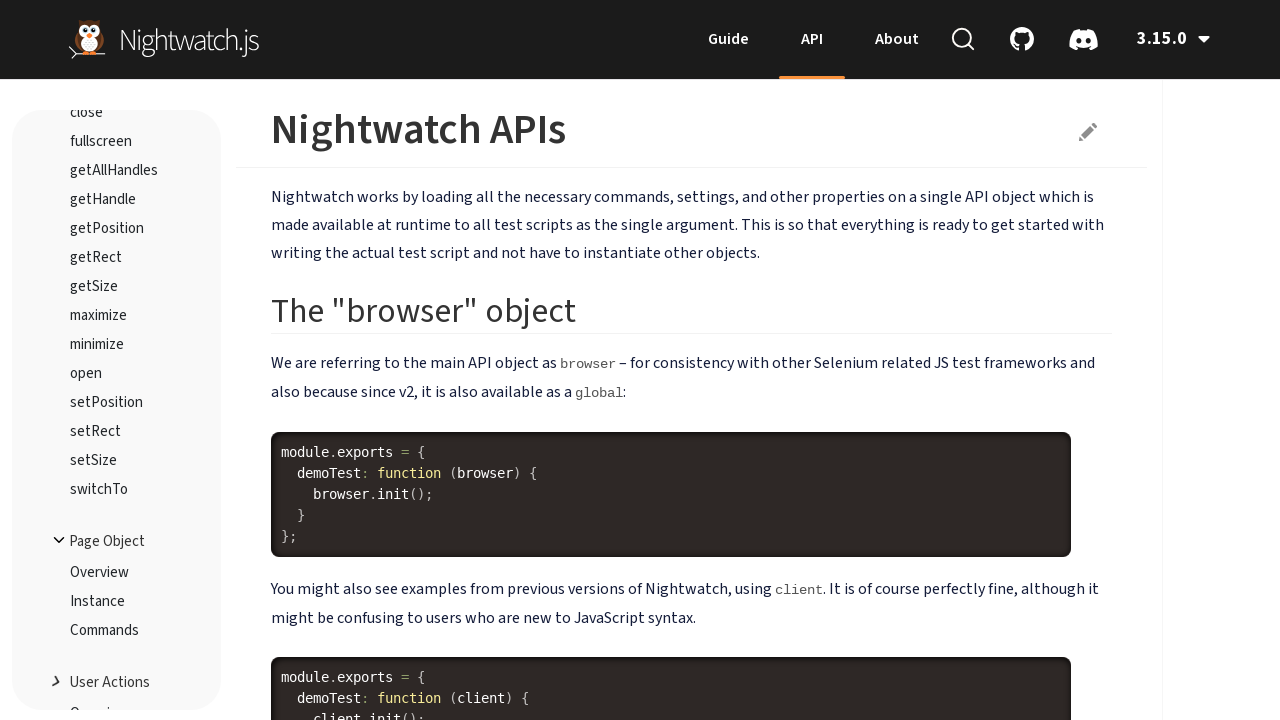

Waited for navigation transition to complete
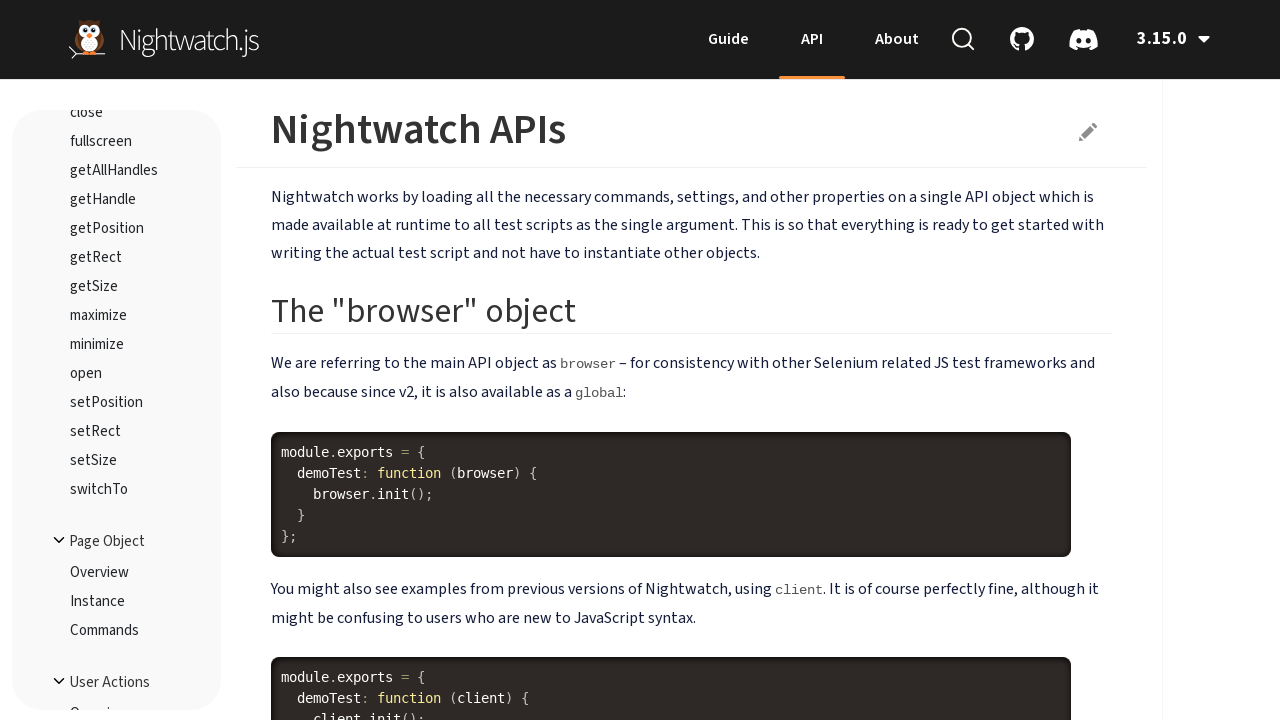

Clicked navigation item at (117, 653) on #api-container ul.nav.bs-sidenav > li >> nth=14
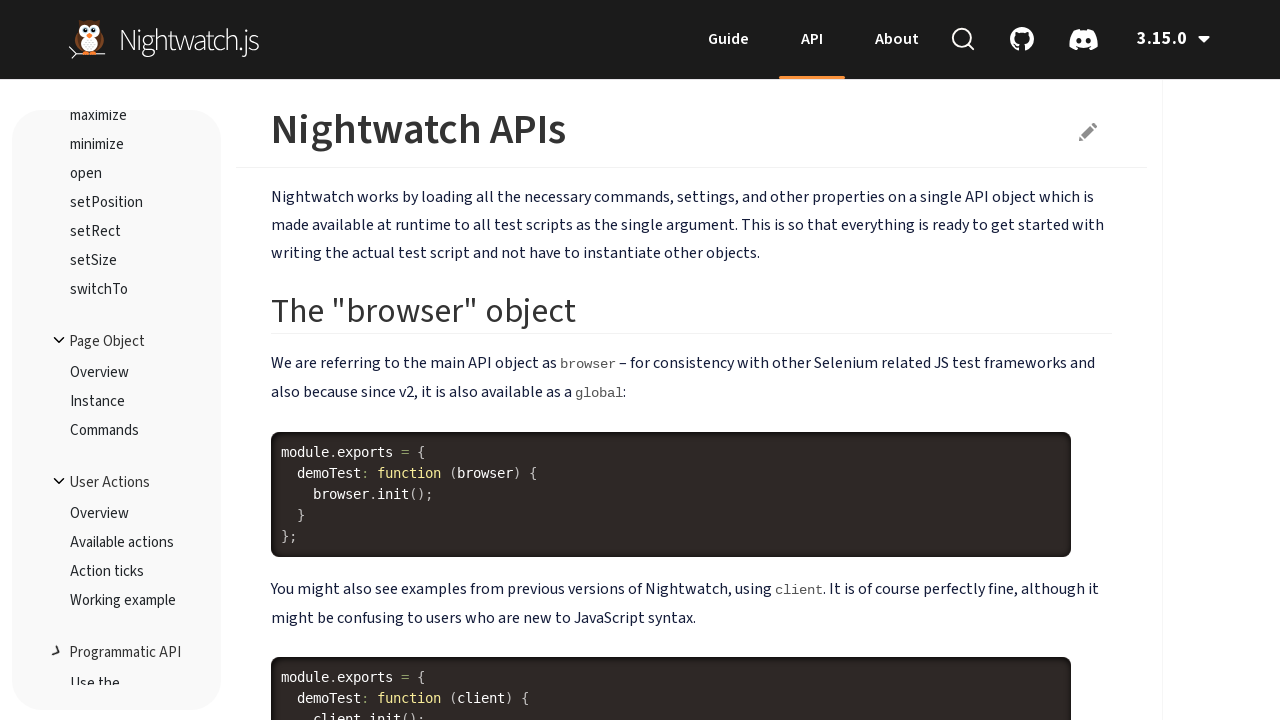

Waited for navigation transition to complete
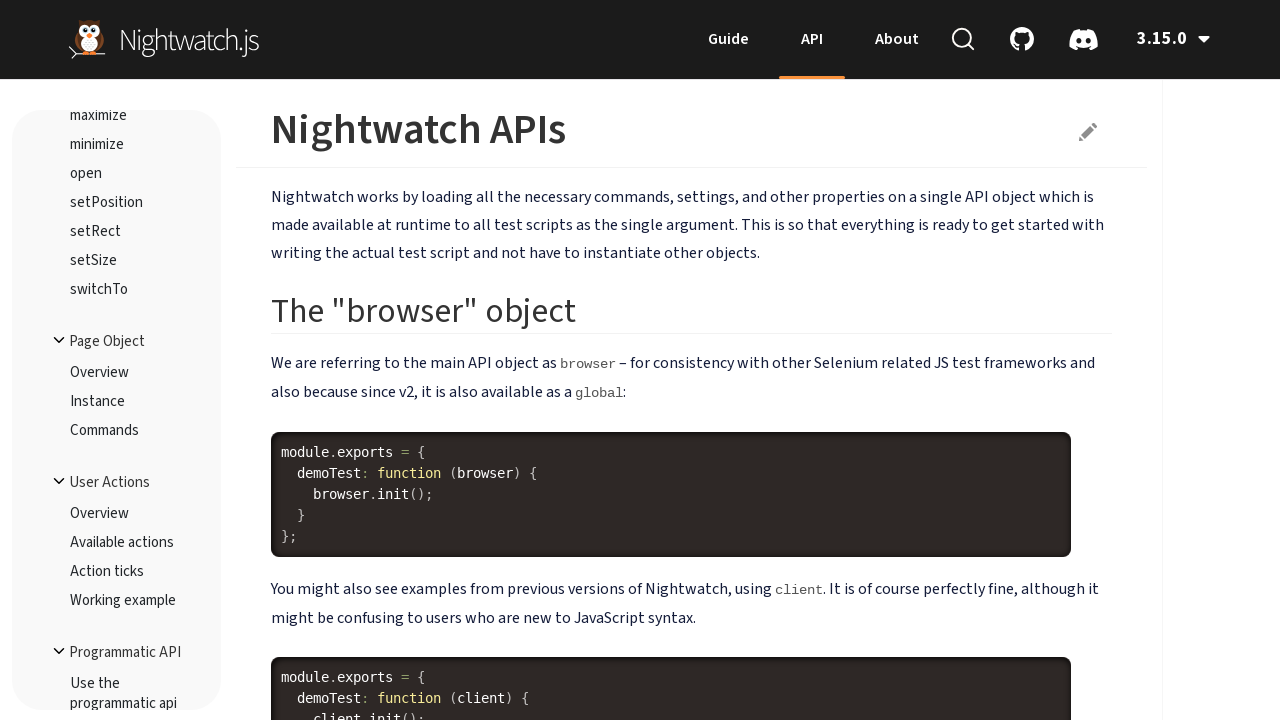

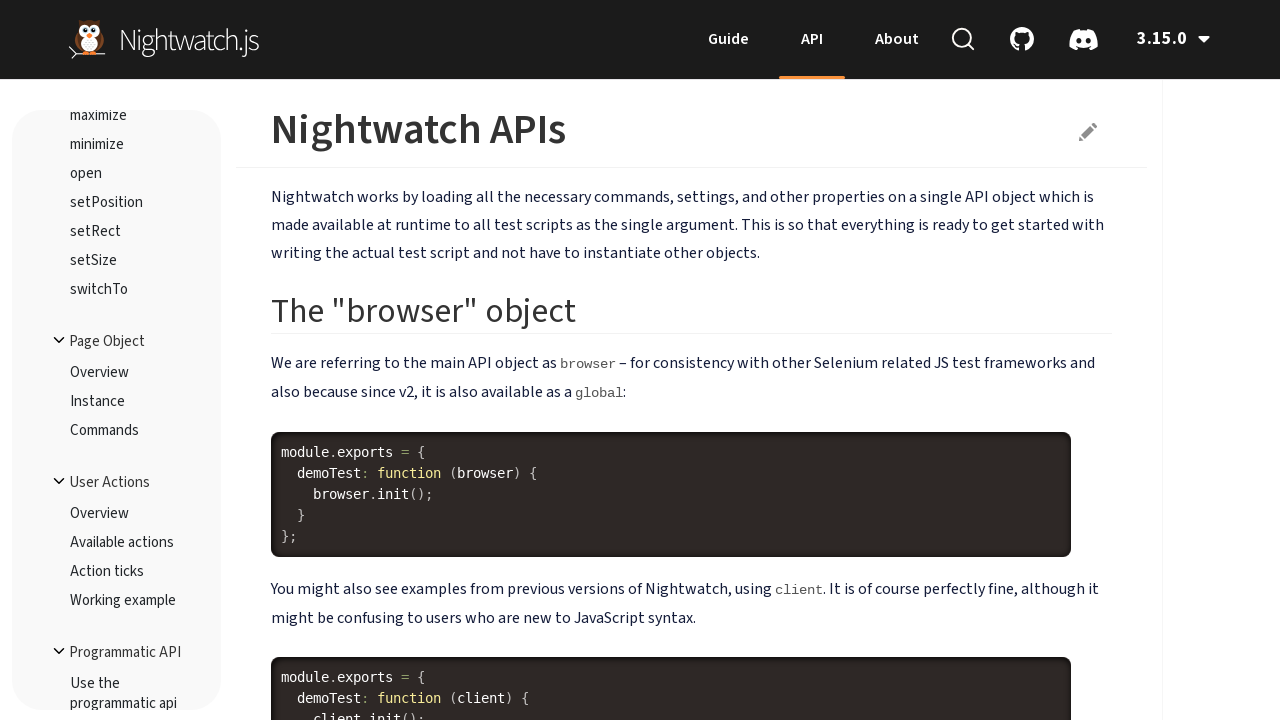